Tests a loan calculator by setting a loan amount and term, then verifying that the calculator displays the monthly payment result.

Starting URL: https://kreditasinternetu.gf.lt/#vartojimui

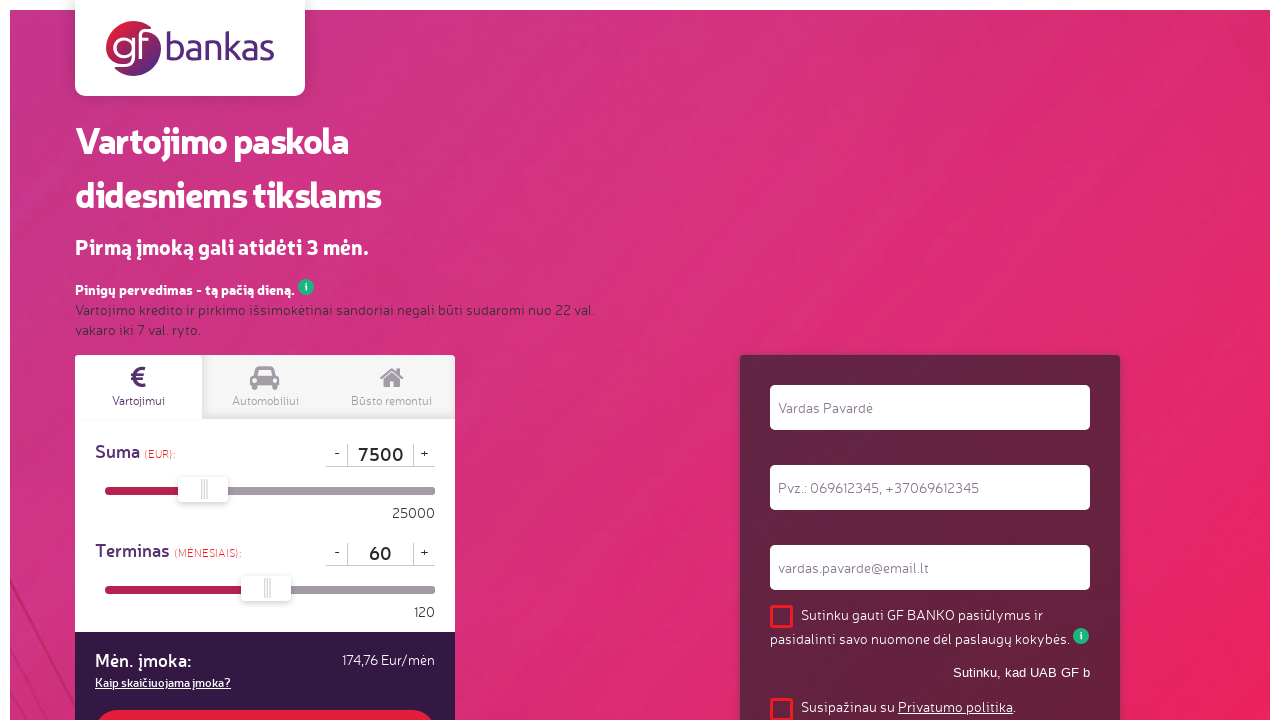

Calculator form loaded and button became visible
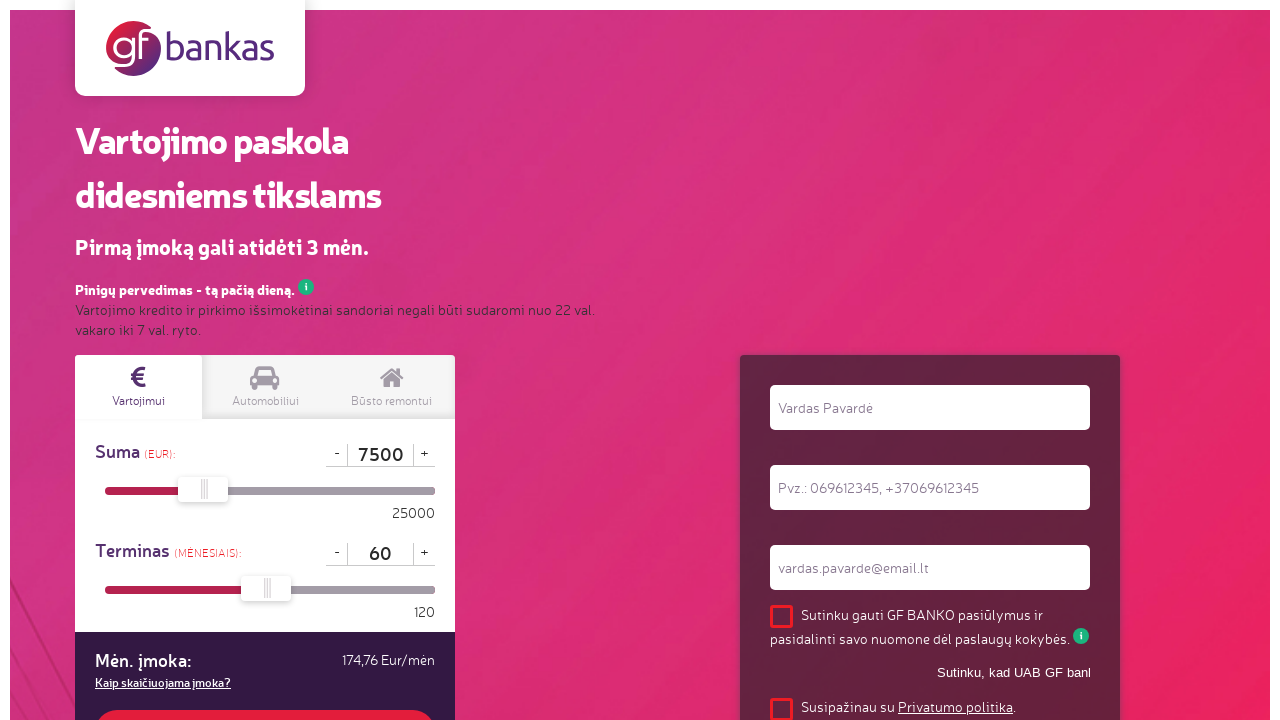

Located loan amount input field
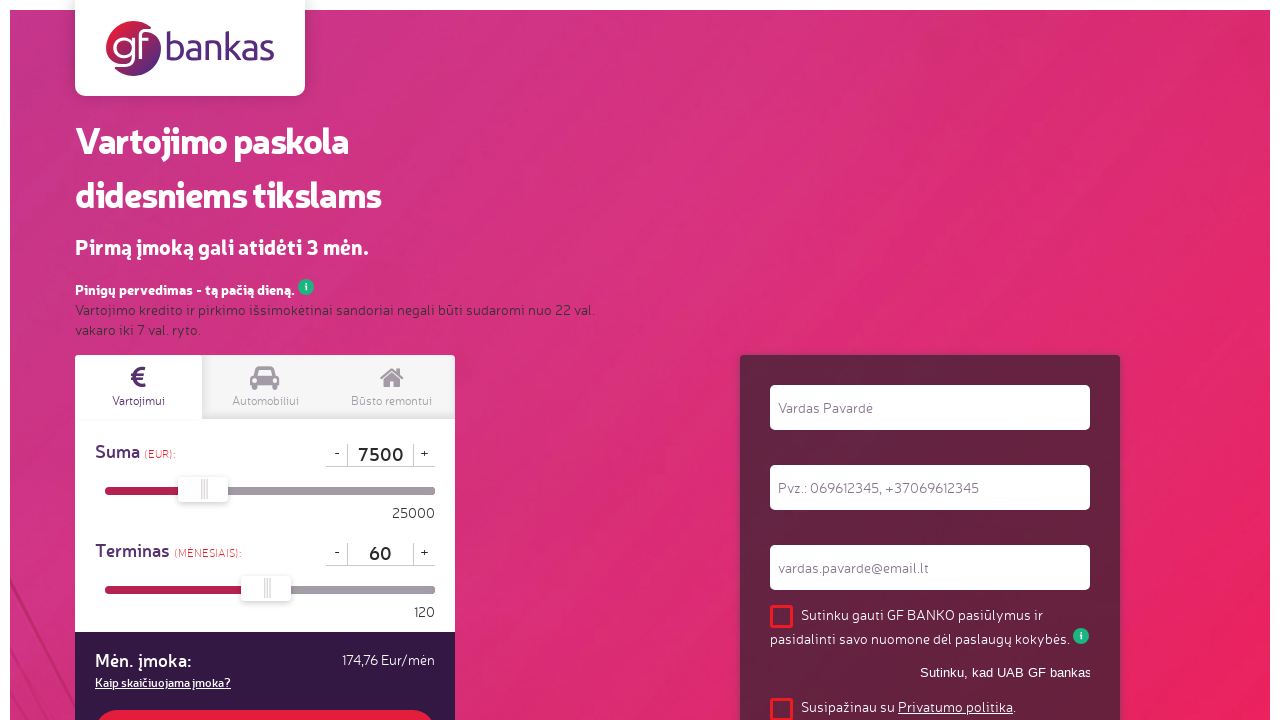

Clicked on loan amount input field at (380, 455) on #dCreditSum
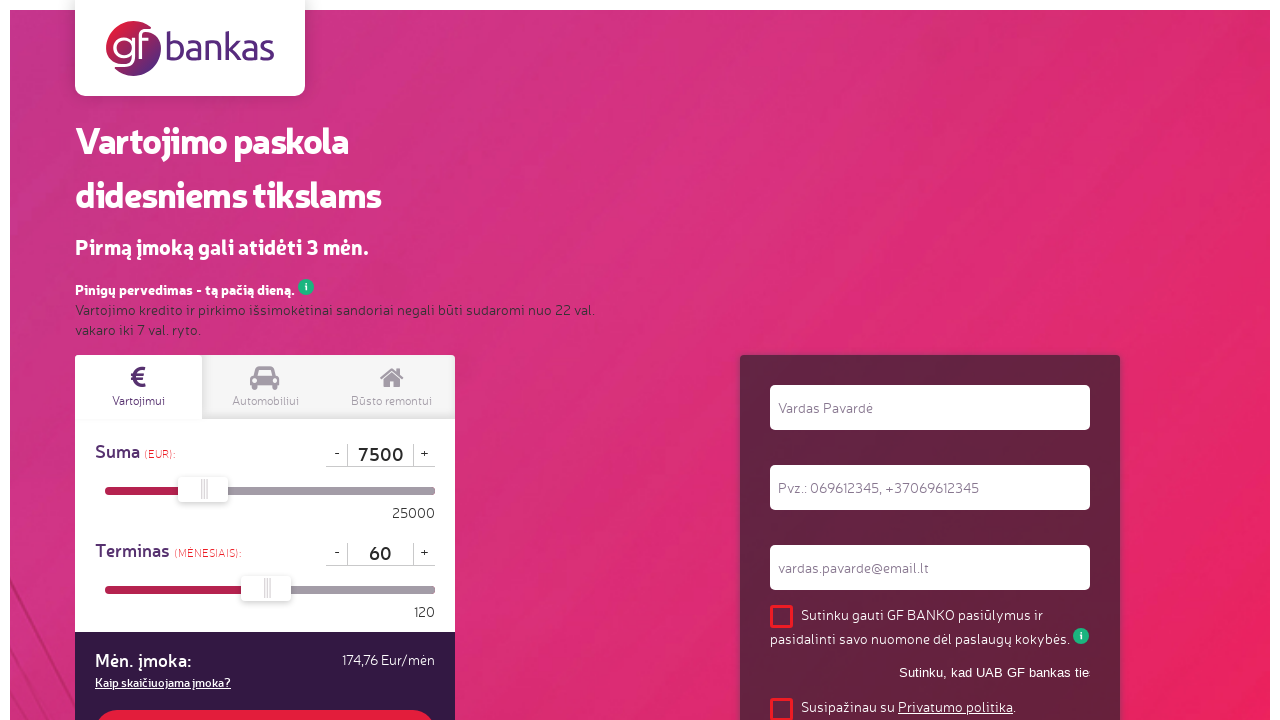

Pressed Backspace to clear loan amount field on #dCreditSum
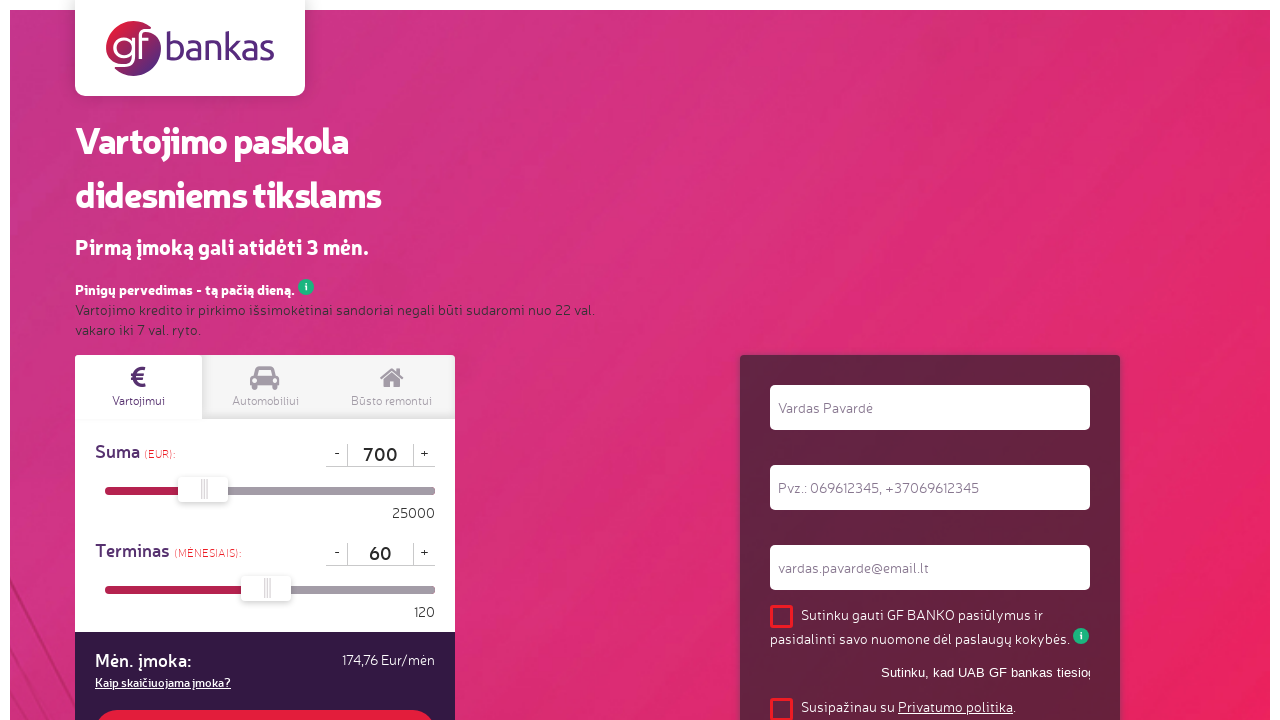

Pressed Backspace again to clear loan amount field on #dCreditSum
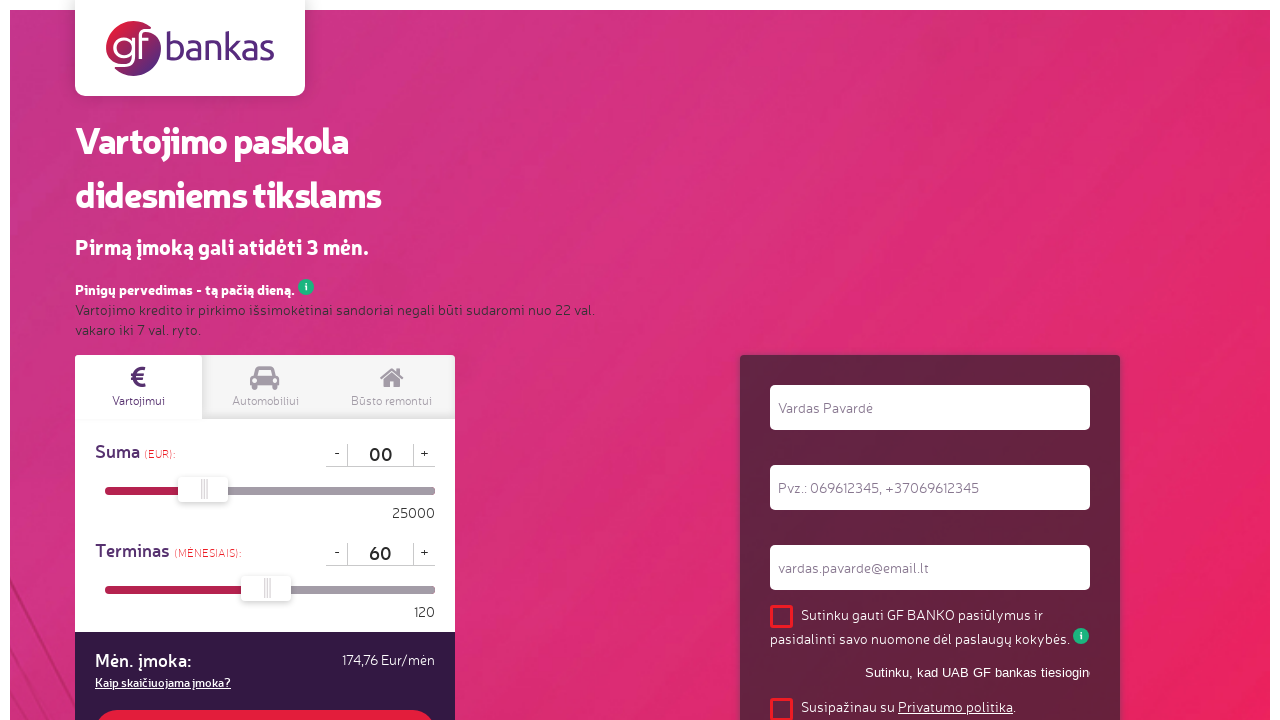

Pressed Backspace third time to clear loan amount field on #dCreditSum
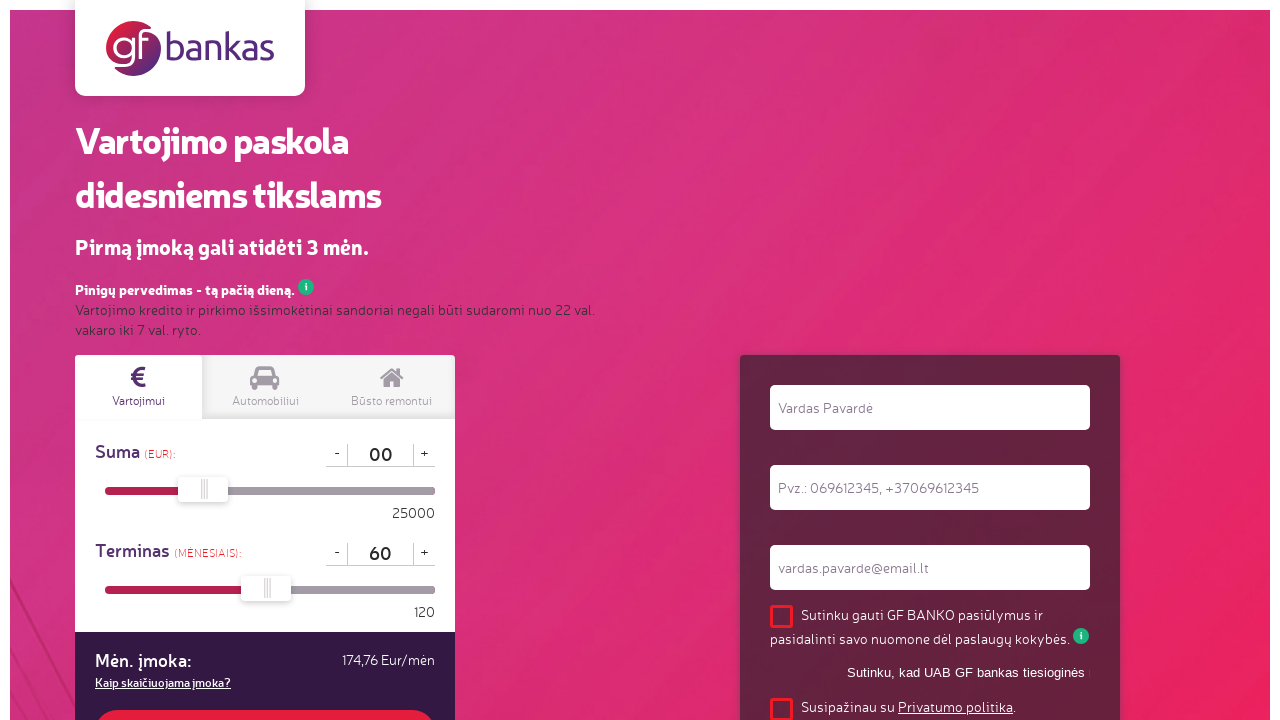

Pressed Delete to clear loan amount field on #dCreditSum
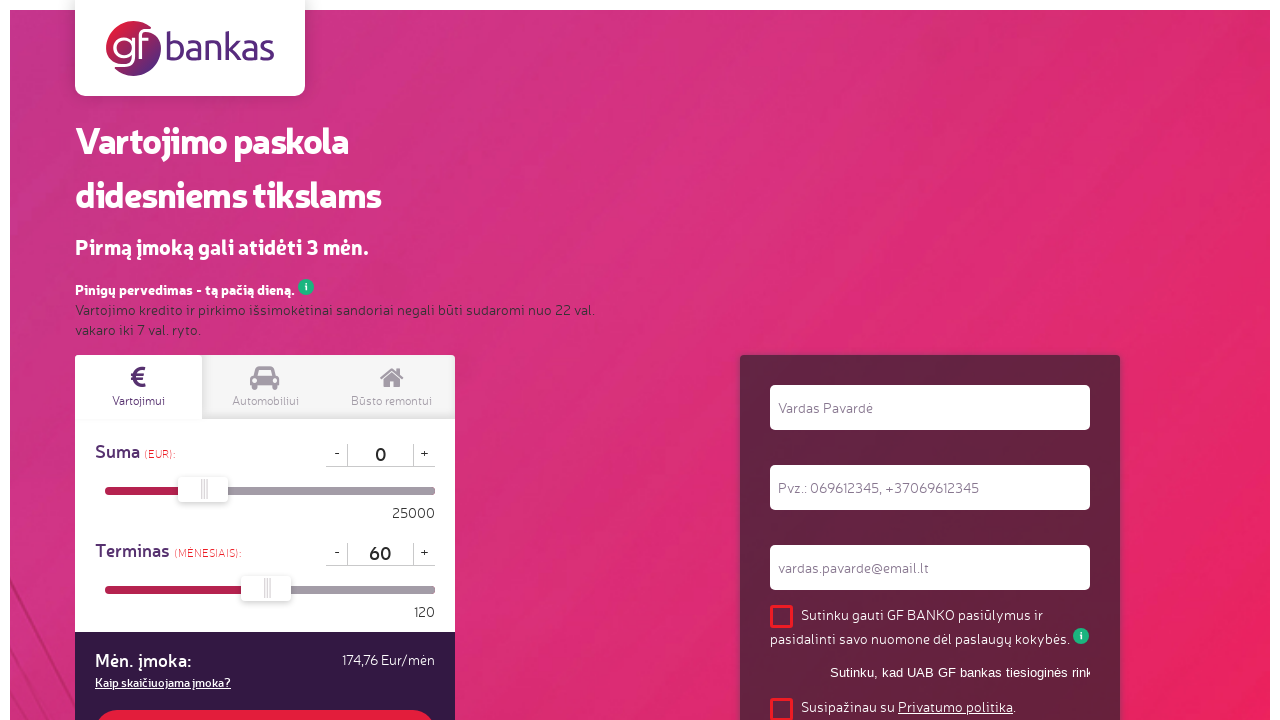

Pressed Delete again to clear loan amount field on #dCreditSum
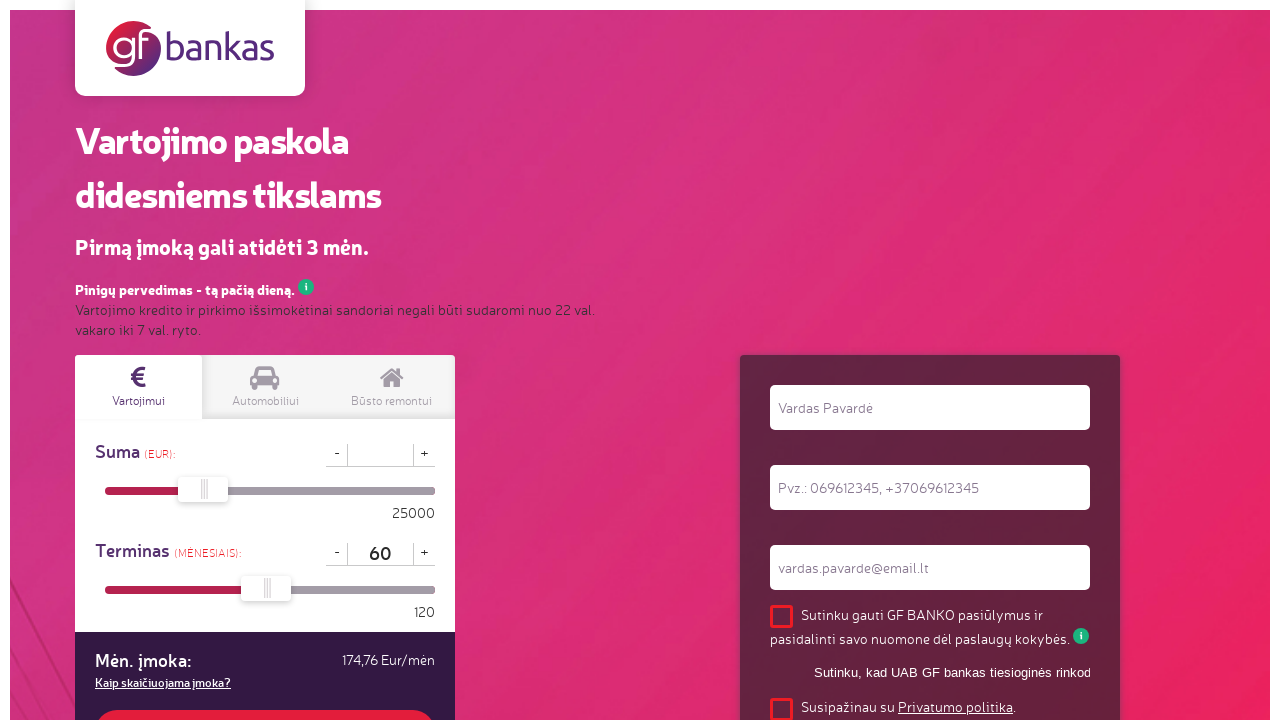

Pressed Delete third time to clear loan amount field on #dCreditSum
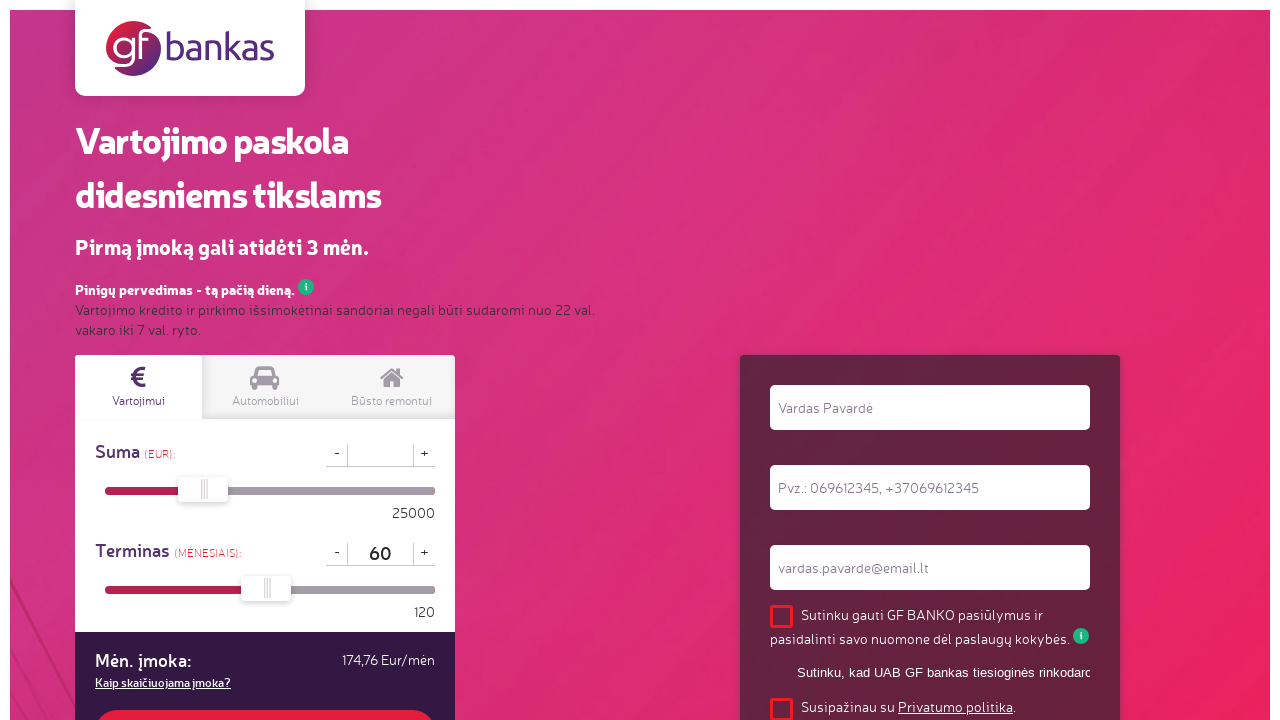

Filled loan amount field with 5000 on #dCreditSum
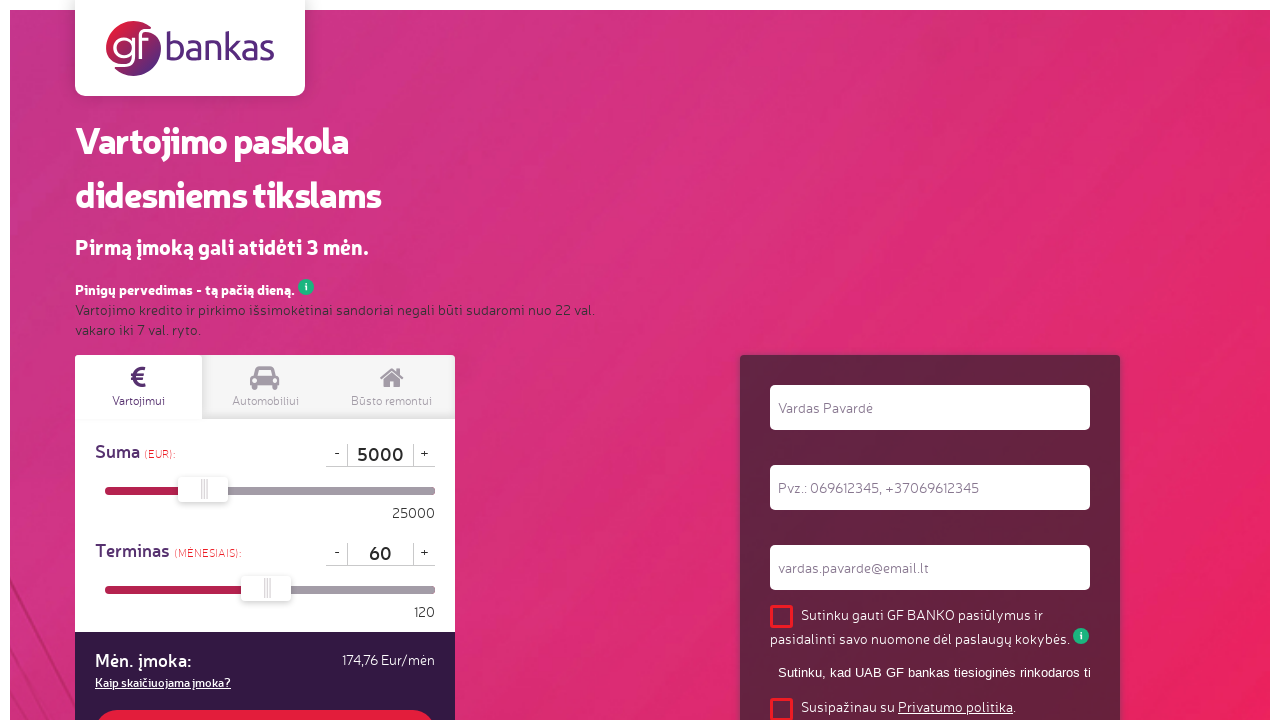

Pressed Enter to confirm loan amount on #dCreditSum
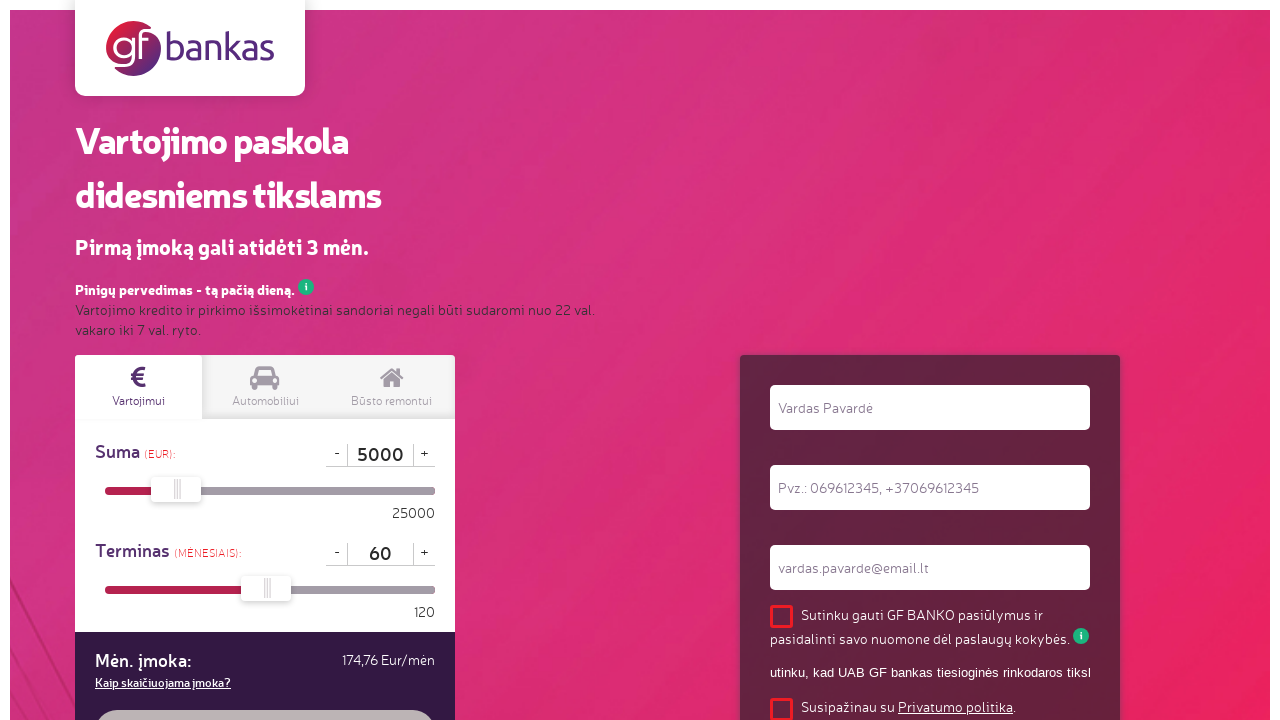

Located loan term input field
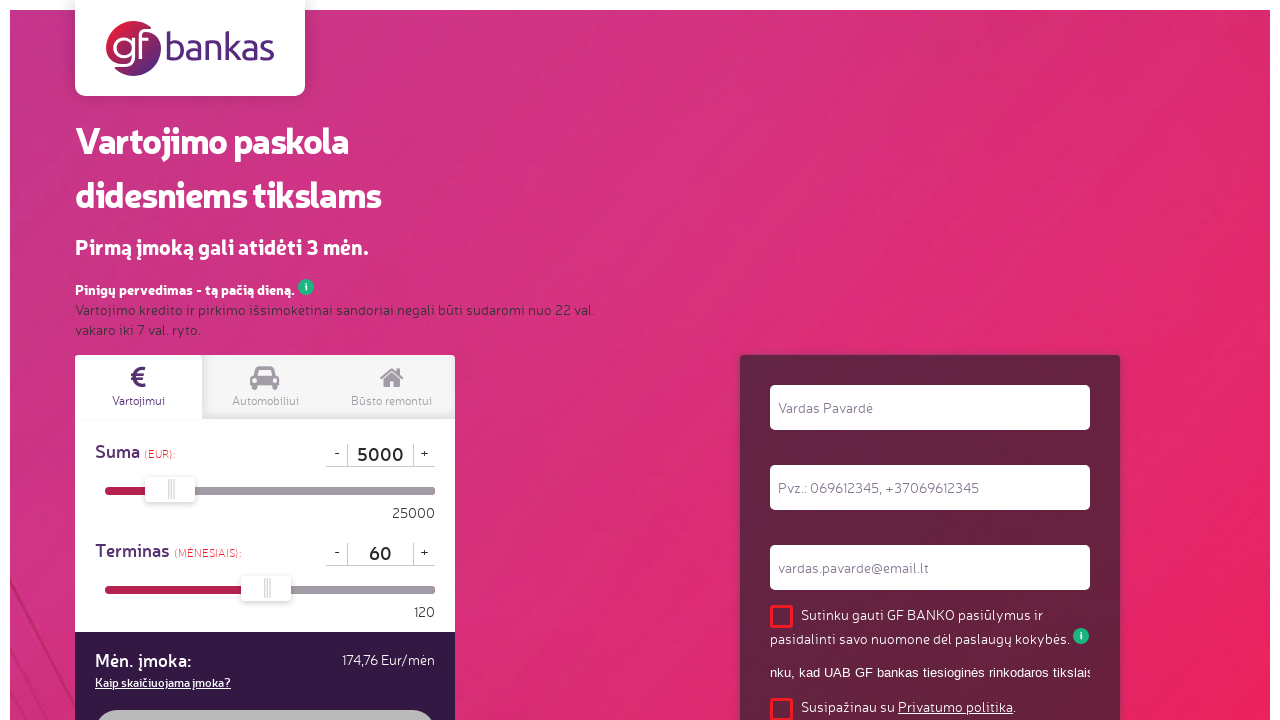

Clicked on loan term input field at (380, 554) on #iMaturity
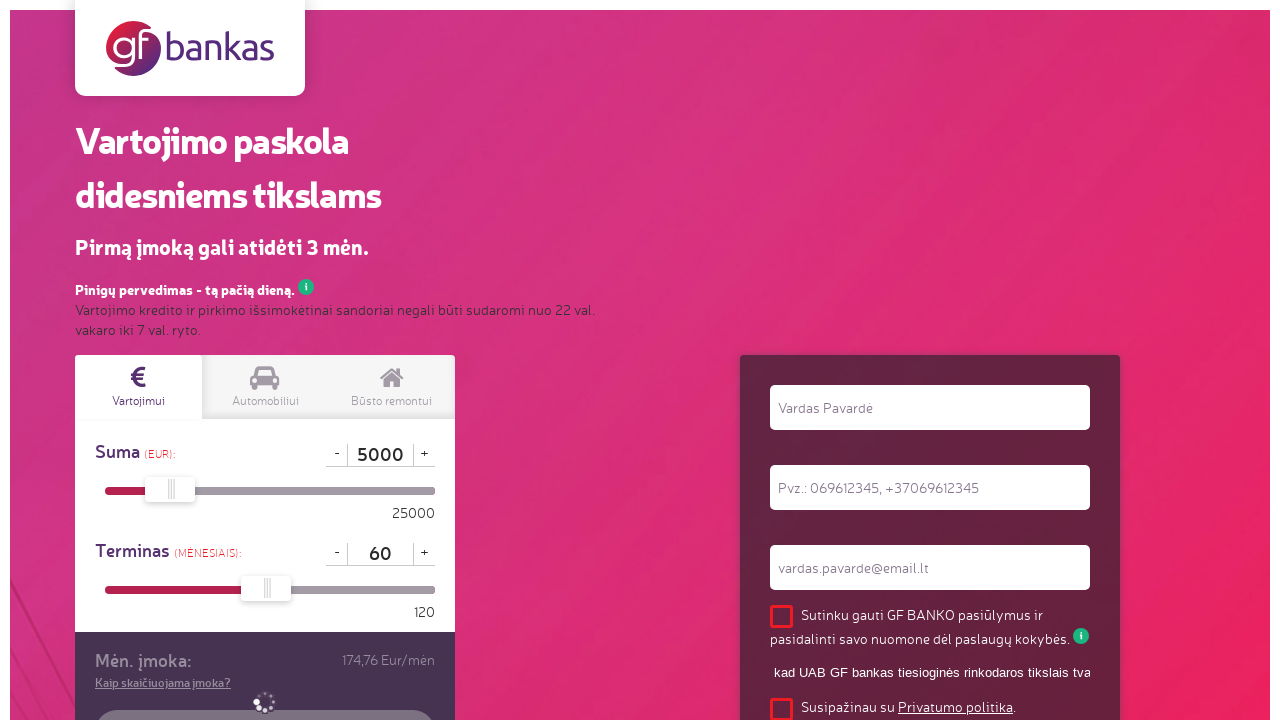

Pressed Backspace to clear loan term field on #iMaturity
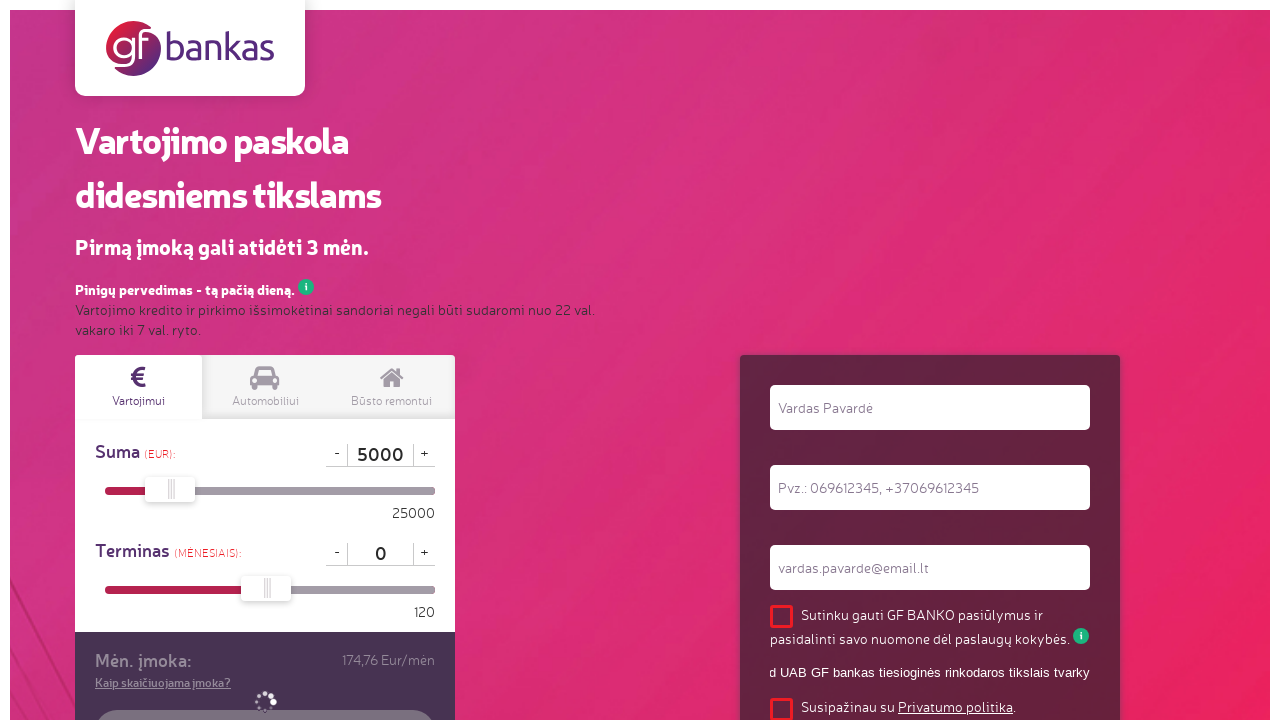

Pressed Delete to clear loan term field on #iMaturity
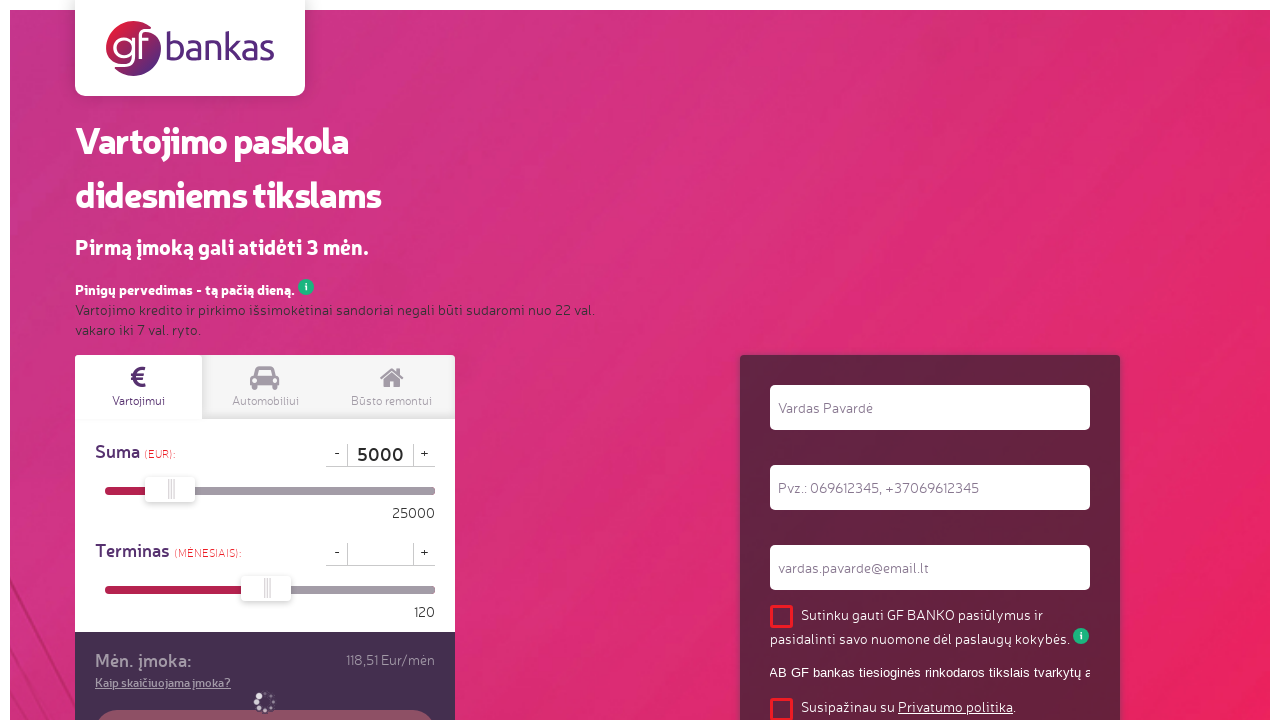

Filled loan term field with 36 months on #iMaturity
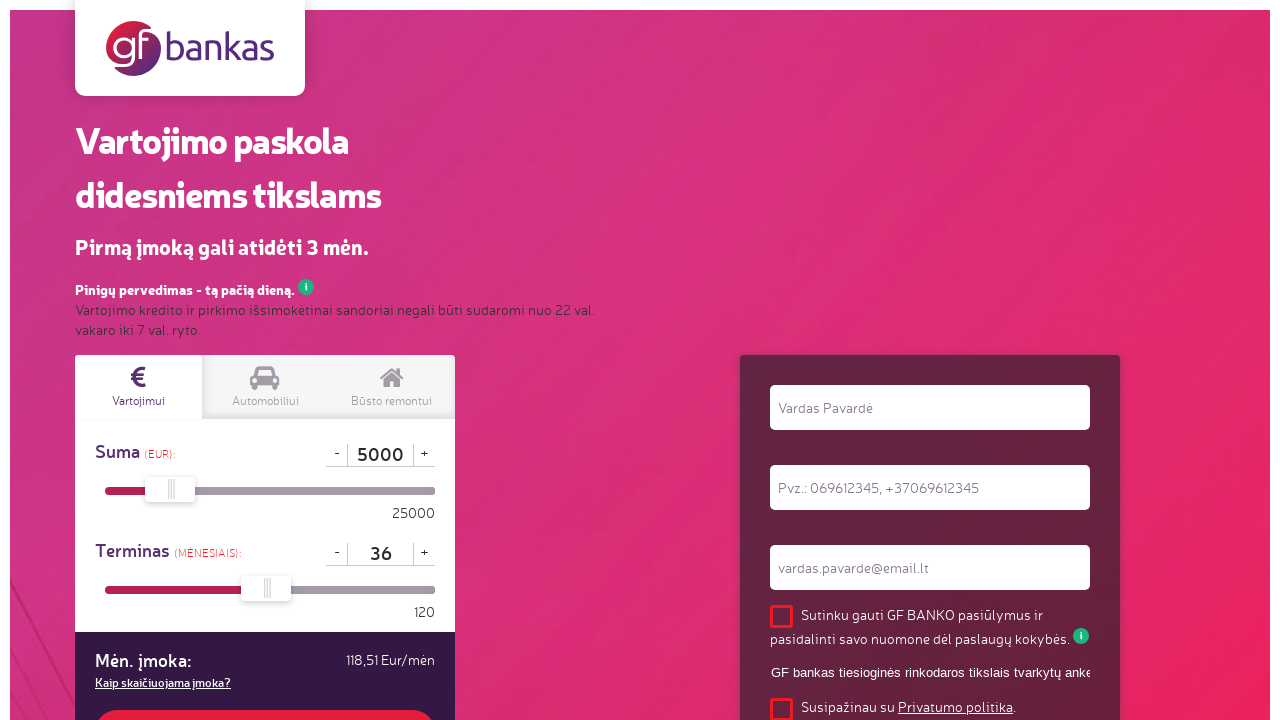

Pressed Enter to confirm loan term on #iMaturity
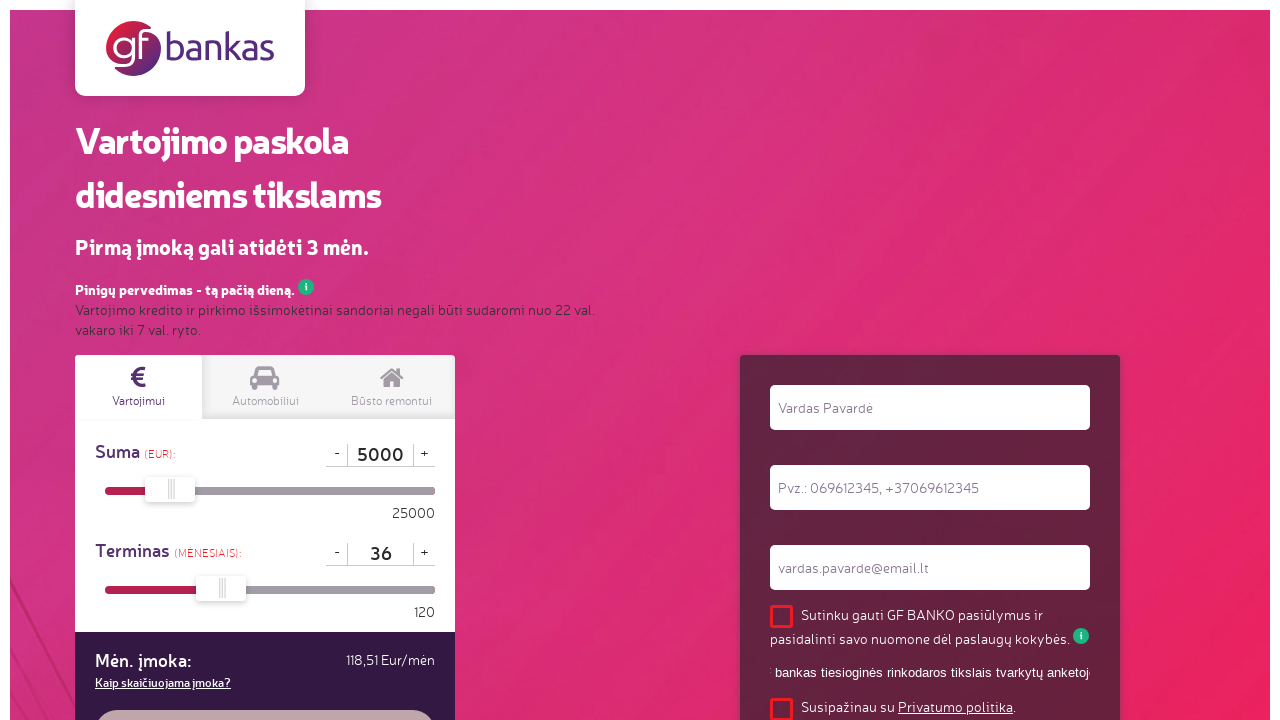

Monthly payment result displayed on calculator
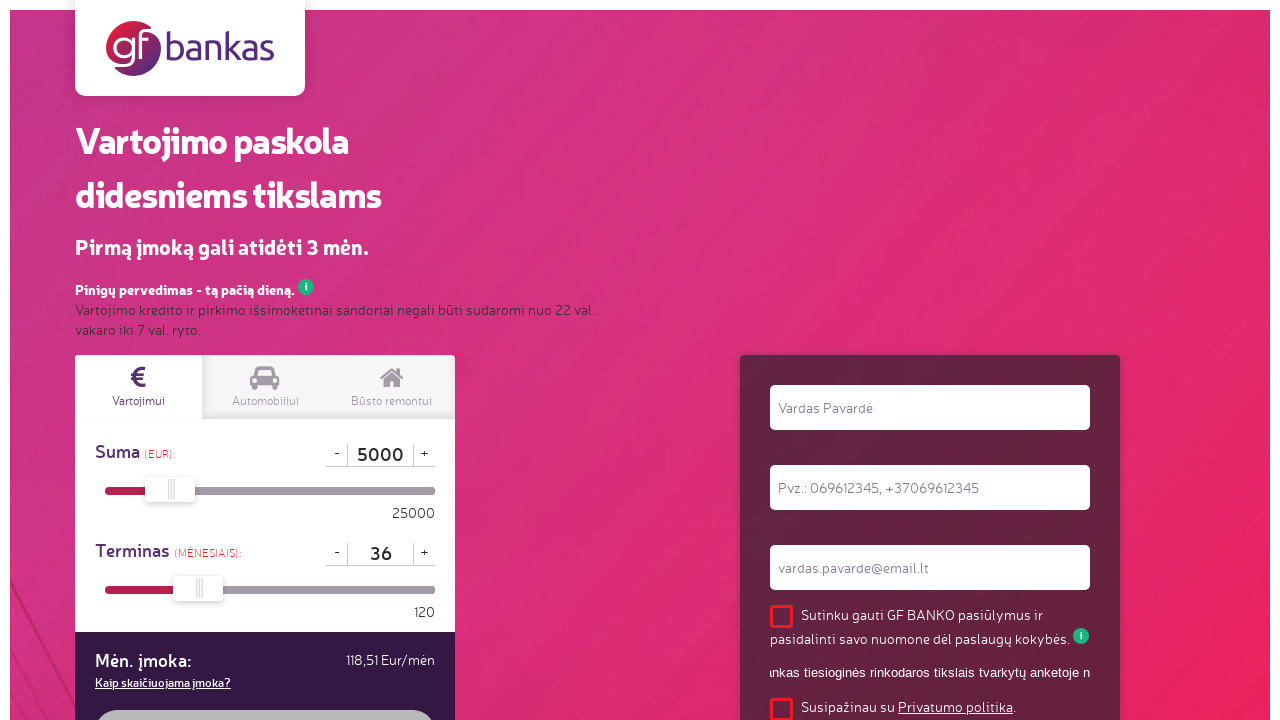

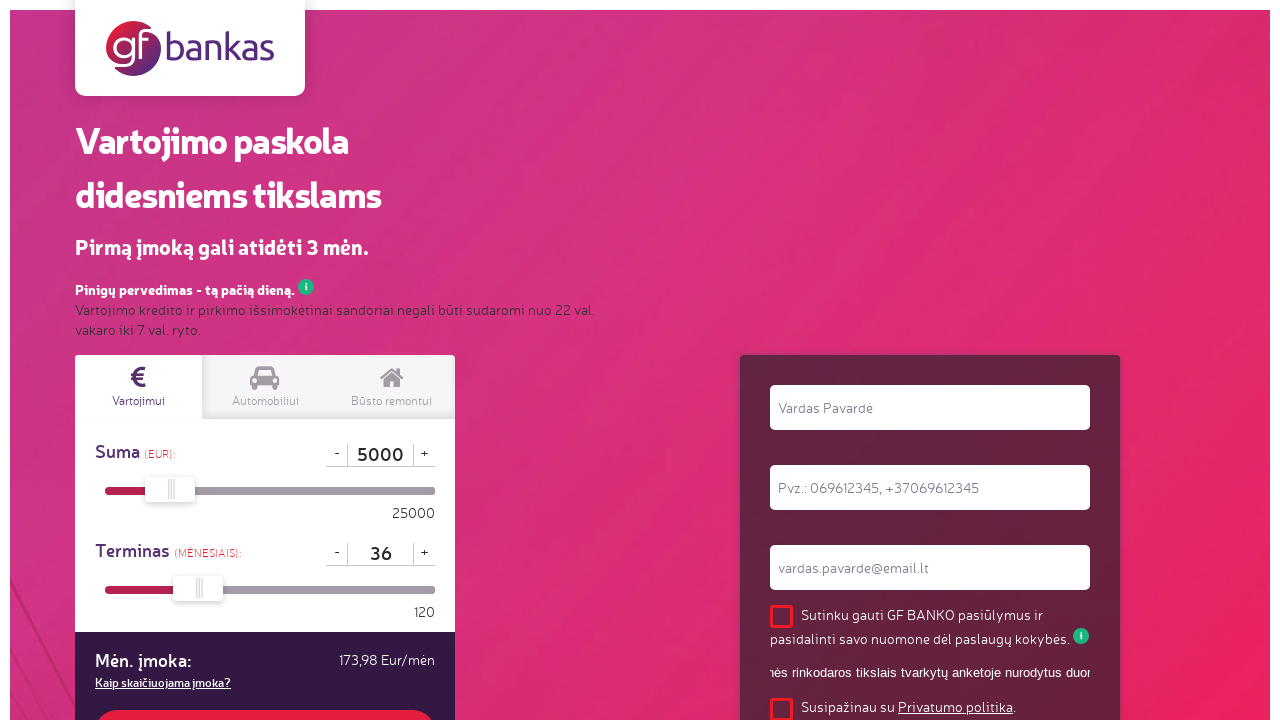